Tests filtering to display all todo items after navigating through different filters

Starting URL: https://demo.playwright.dev/todomvc

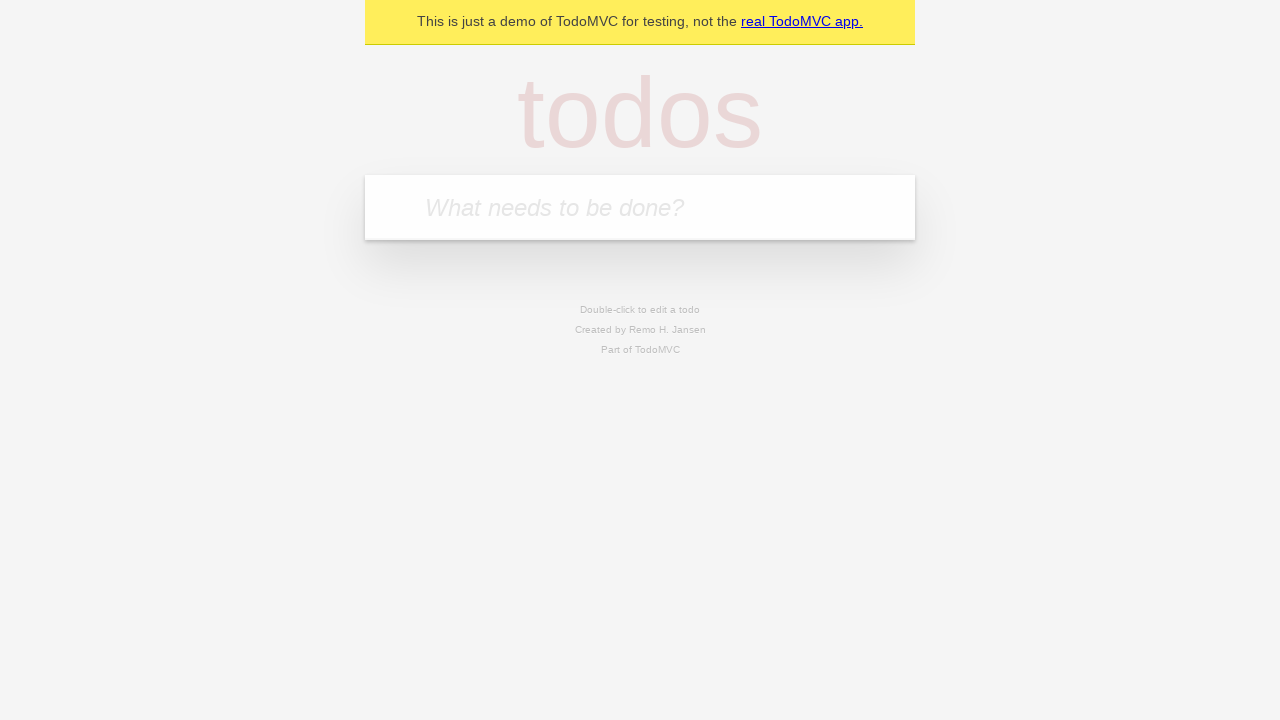

Filled input field with first todo 'buy some cheese' on internal:attr=[placeholder="What needs to be done?"i]
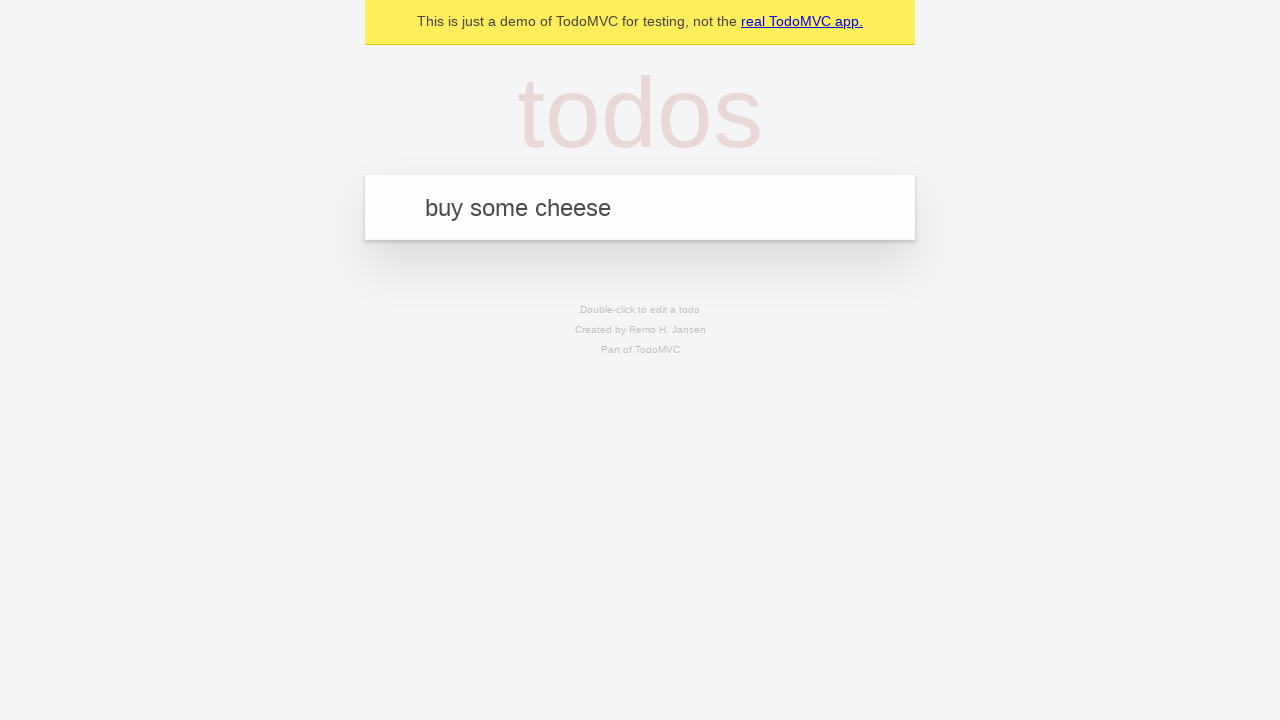

Pressed Enter to create first todo on internal:attr=[placeholder="What needs to be done?"i]
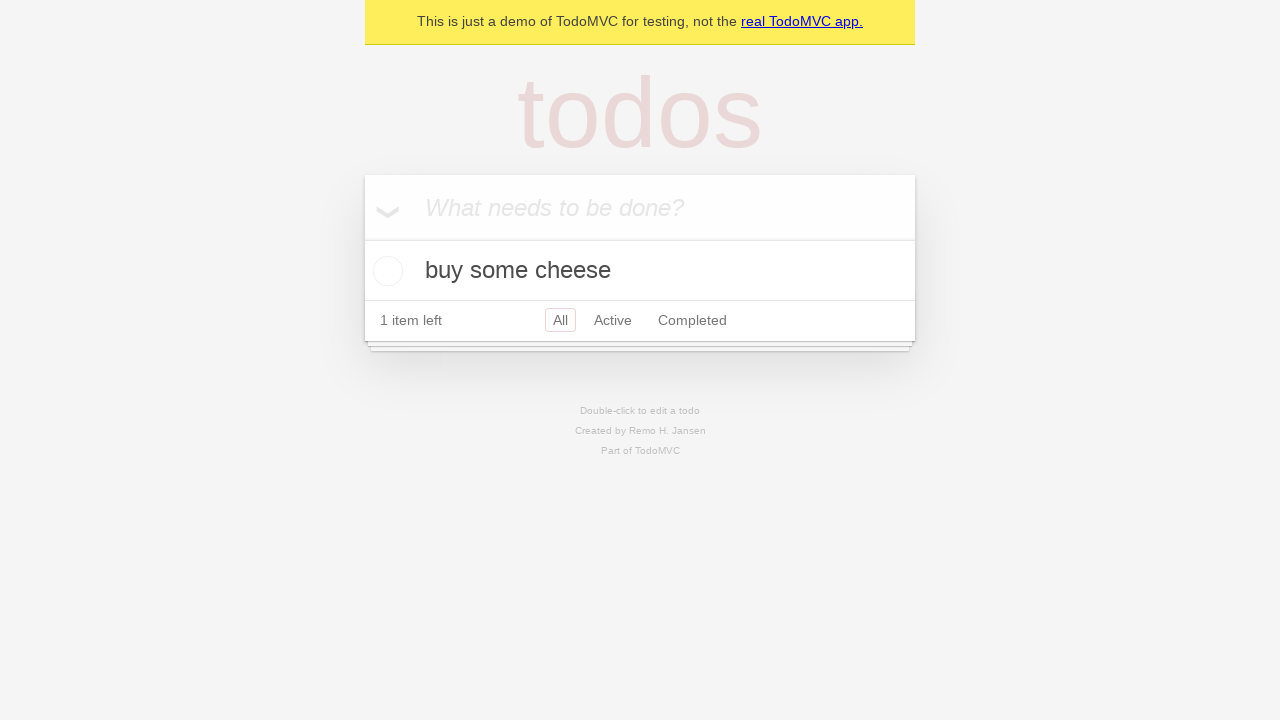

Filled input field with second todo 'feed the cat' on internal:attr=[placeholder="What needs to be done?"i]
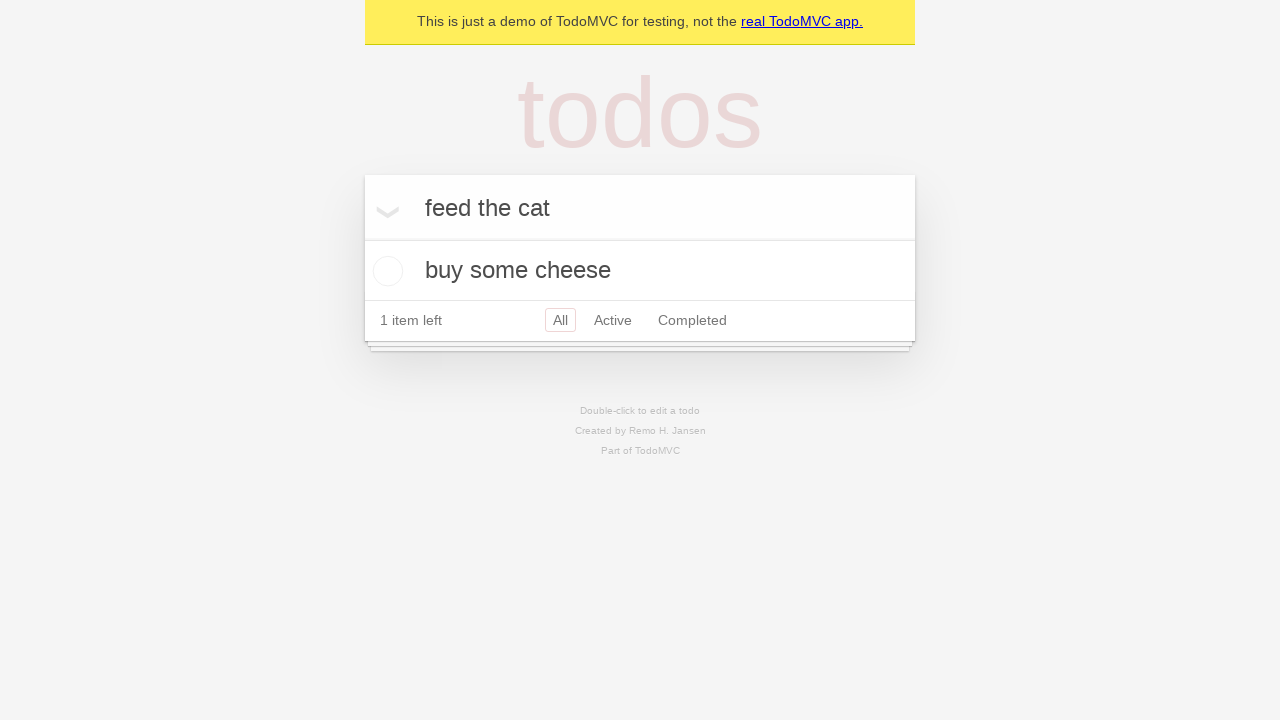

Pressed Enter to create second todo on internal:attr=[placeholder="What needs to be done?"i]
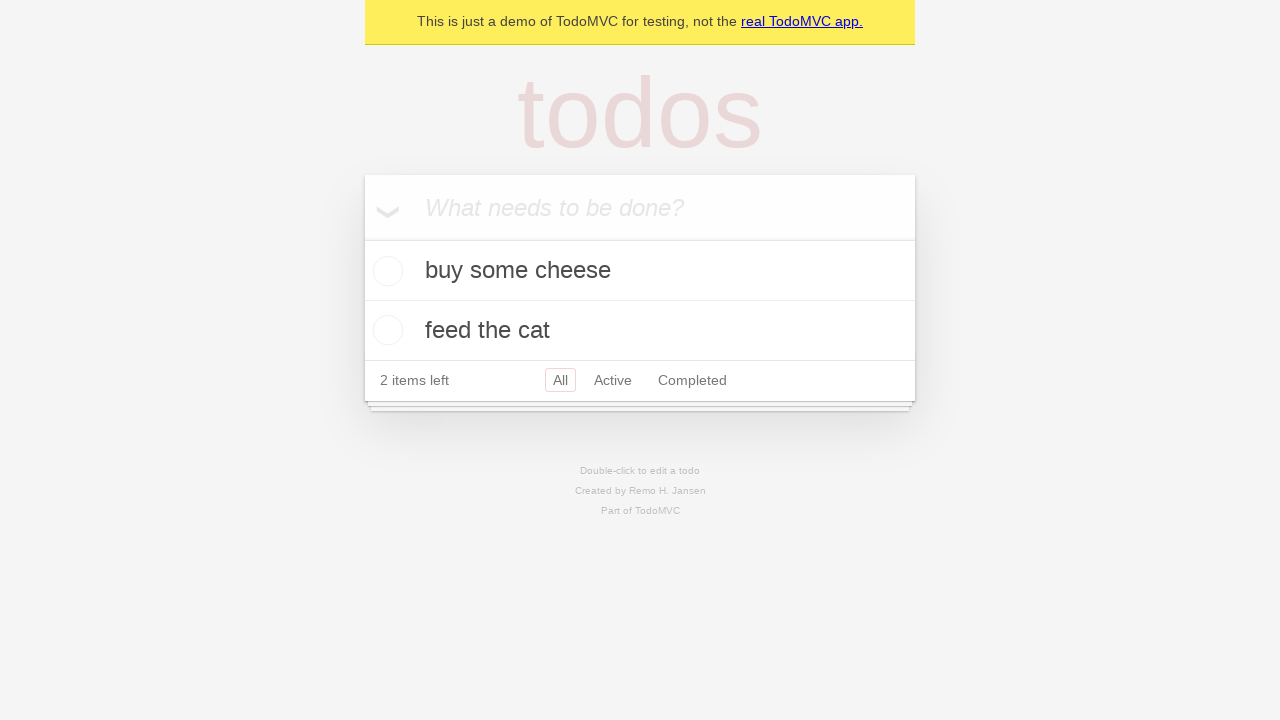

Filled input field with third todo 'book a doctors appointment' on internal:attr=[placeholder="What needs to be done?"i]
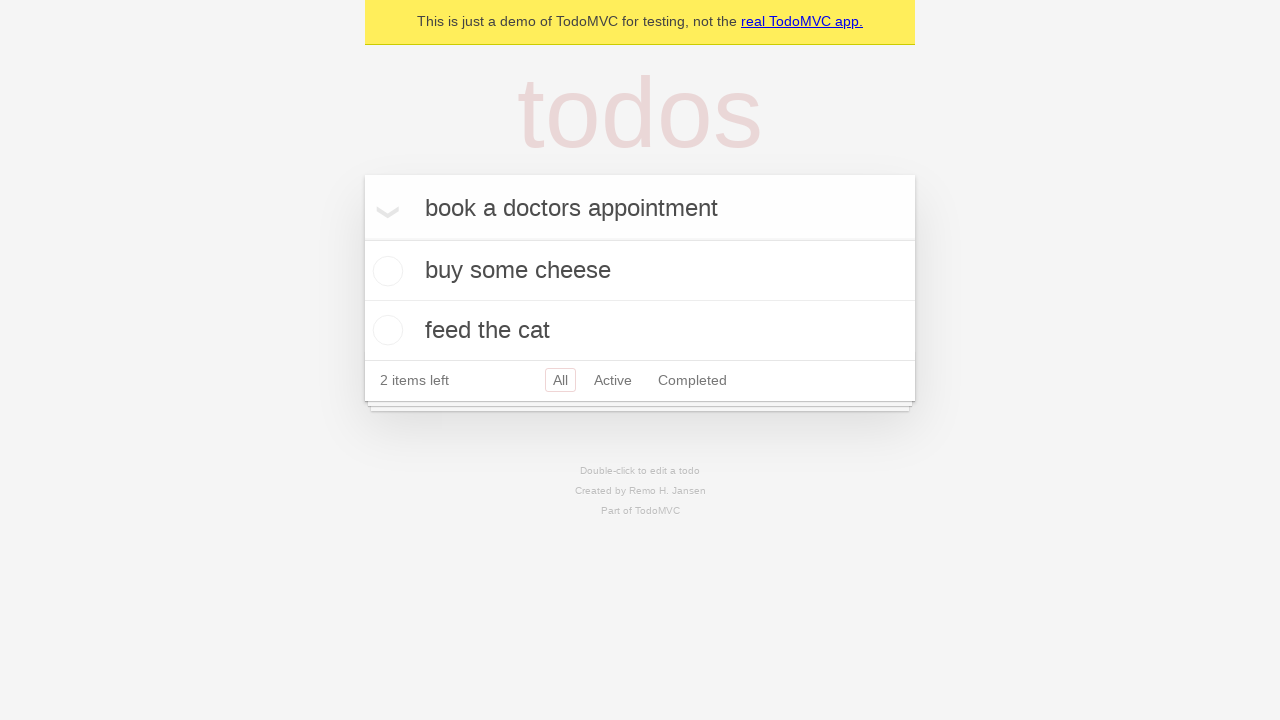

Pressed Enter to create third todo on internal:attr=[placeholder="What needs to be done?"i]
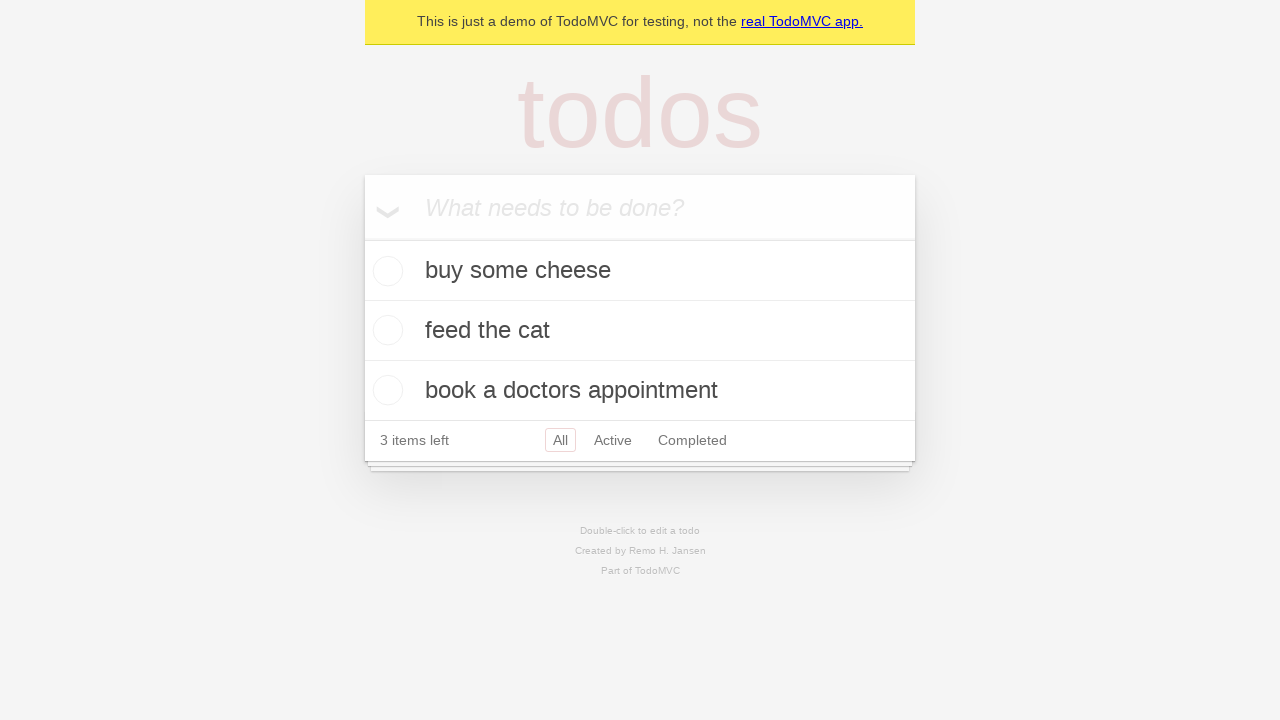

Waited for all 3 todo items to be created
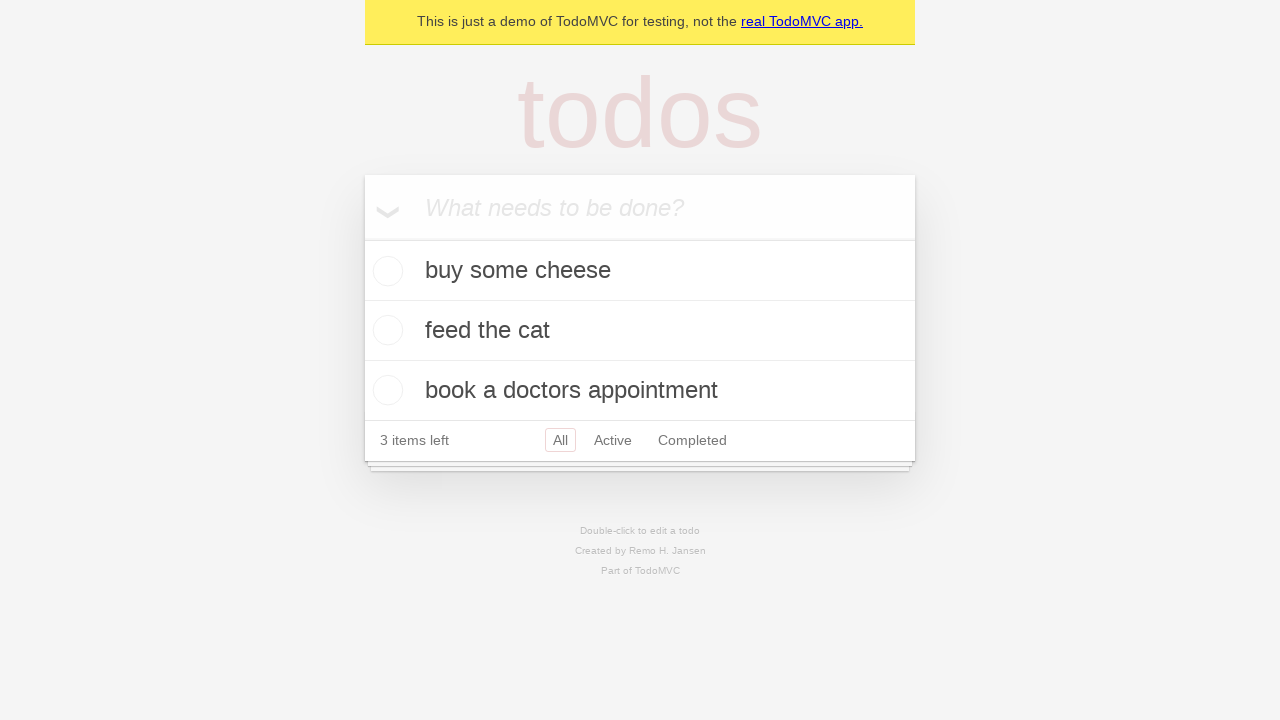

Checked the second todo item 'feed the cat' at (385, 330) on internal:testid=[data-testid="todo-item"s] >> nth=1 >> internal:role=checkbox
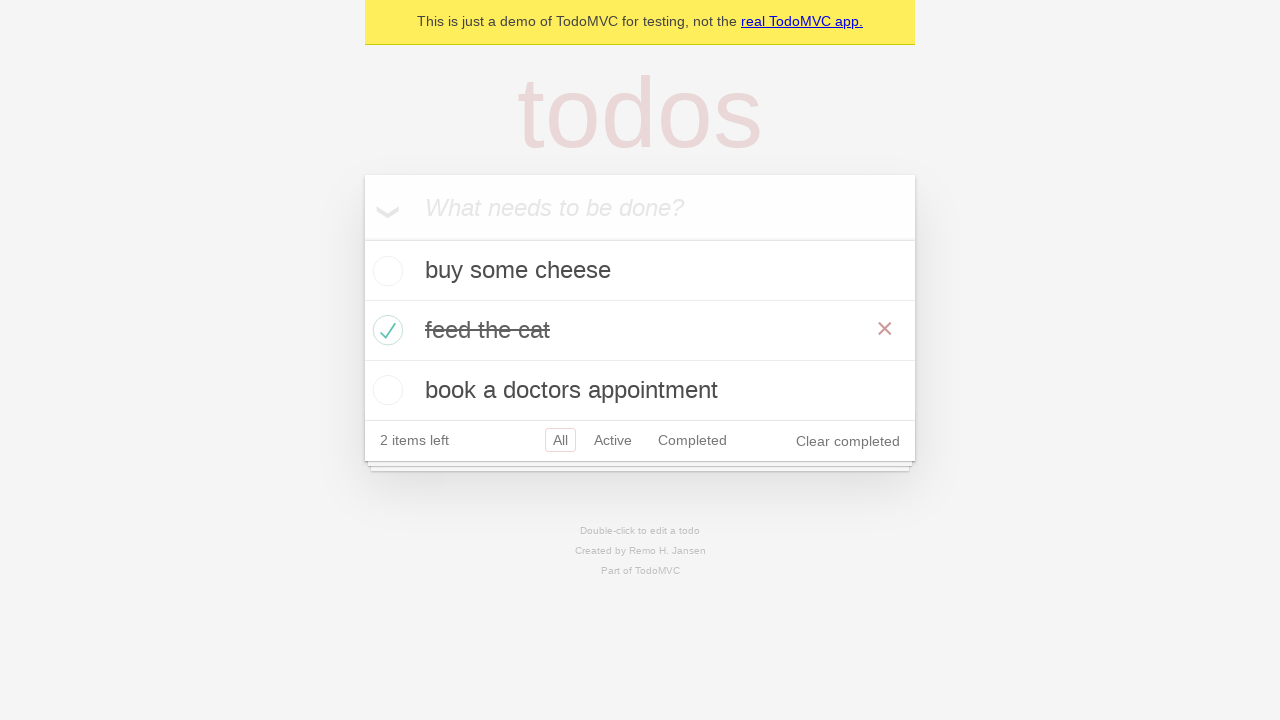

Clicked Active filter to display only active todos at (613, 440) on internal:role=link[name="Active"i]
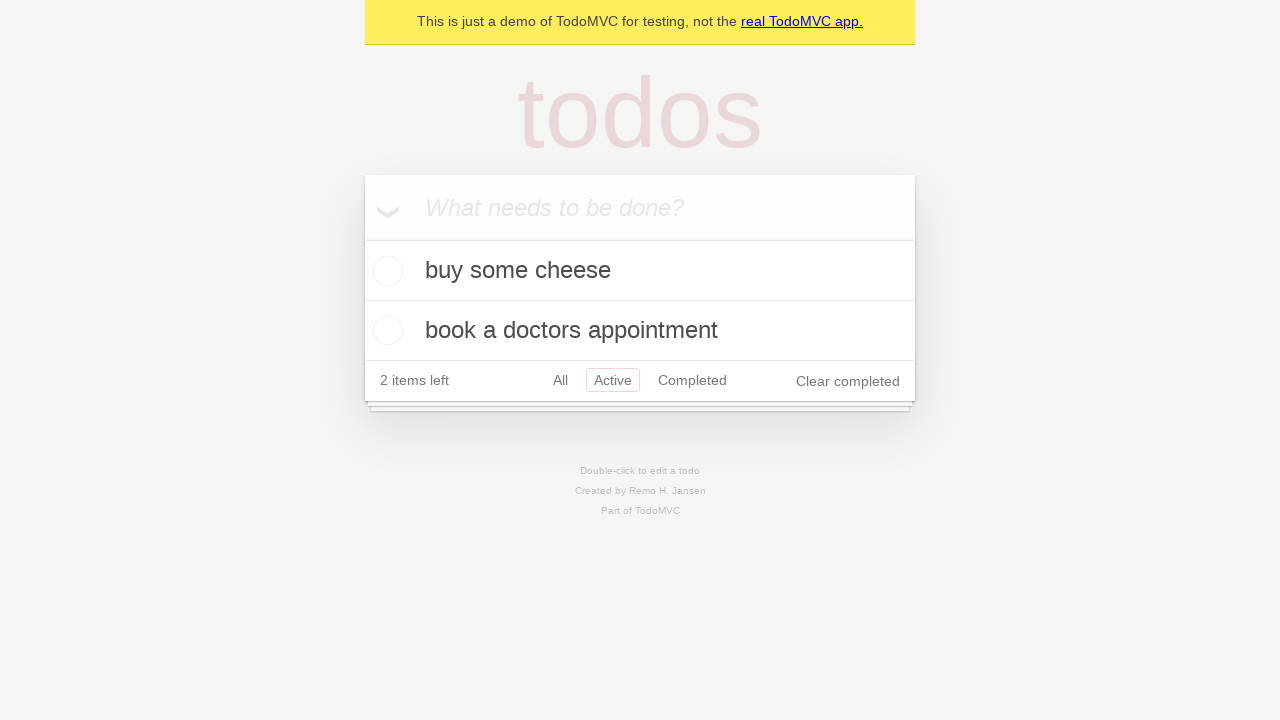

Clicked Completed filter to display only completed todos at (692, 380) on internal:role=link[name="Completed"i]
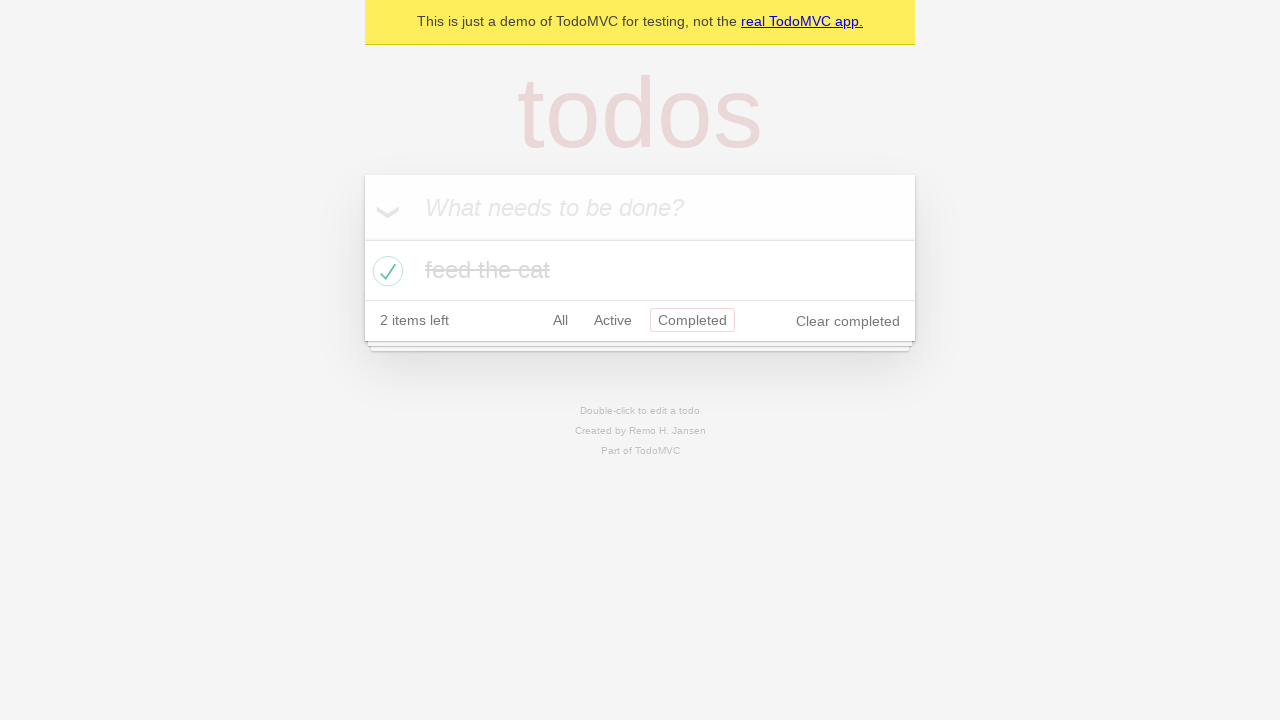

Clicked All filter to display all todo items at (560, 320) on internal:role=link[name="All"i]
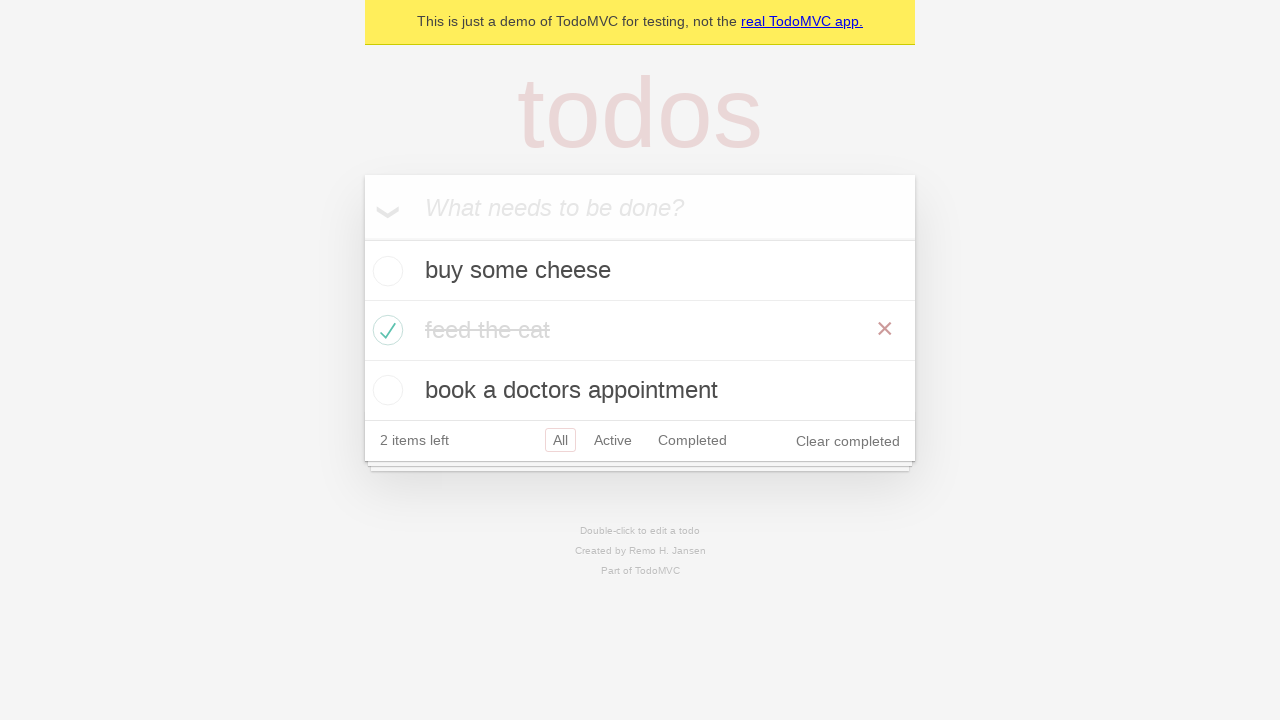

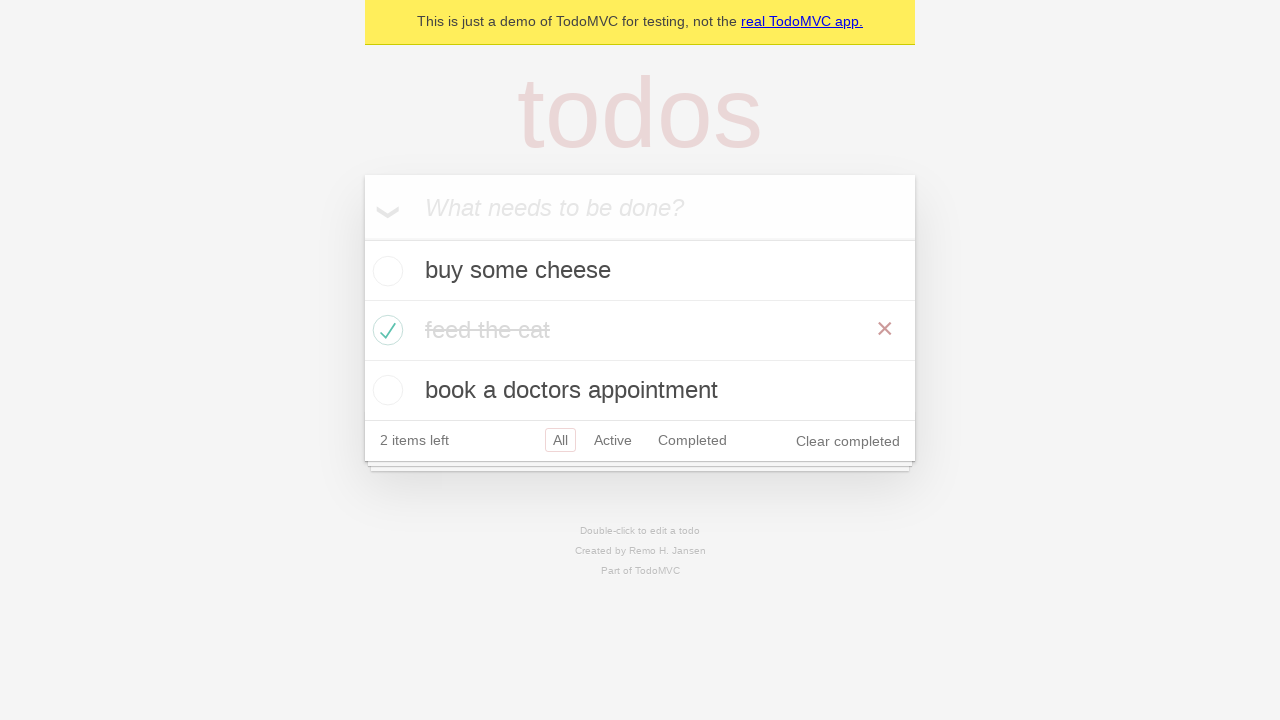